Tests a data grid by checking default row count, changing page size from dropdown, and verifying the table updates with new row count

Starting URL: https://demo.aspnetawesome.com/GridClientDataDemo

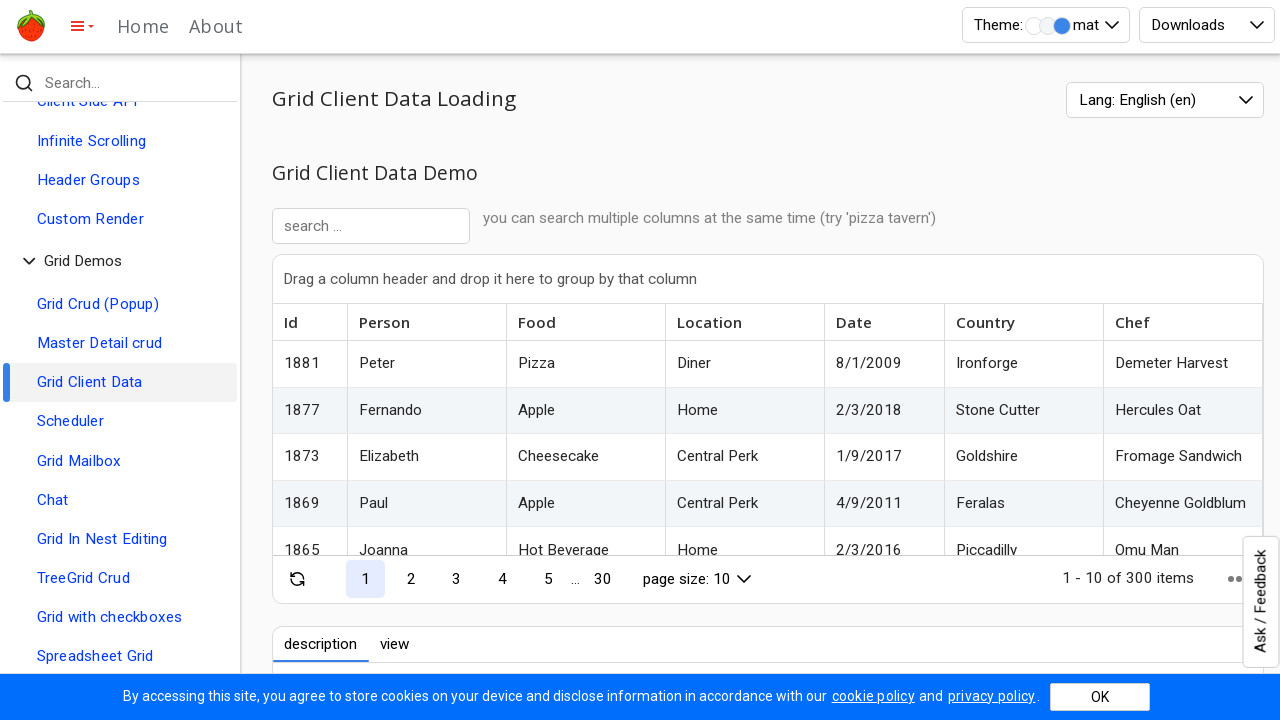

Waited for table rows to load
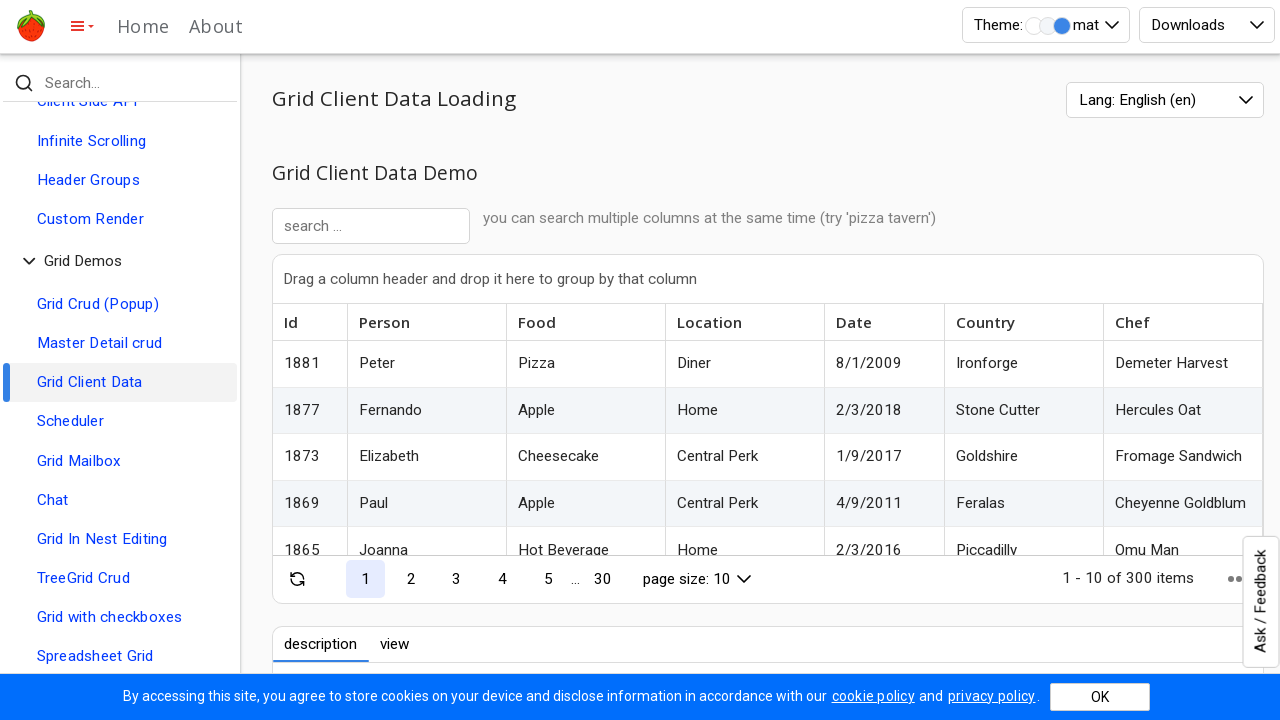

Checked initial row count: 10 rows
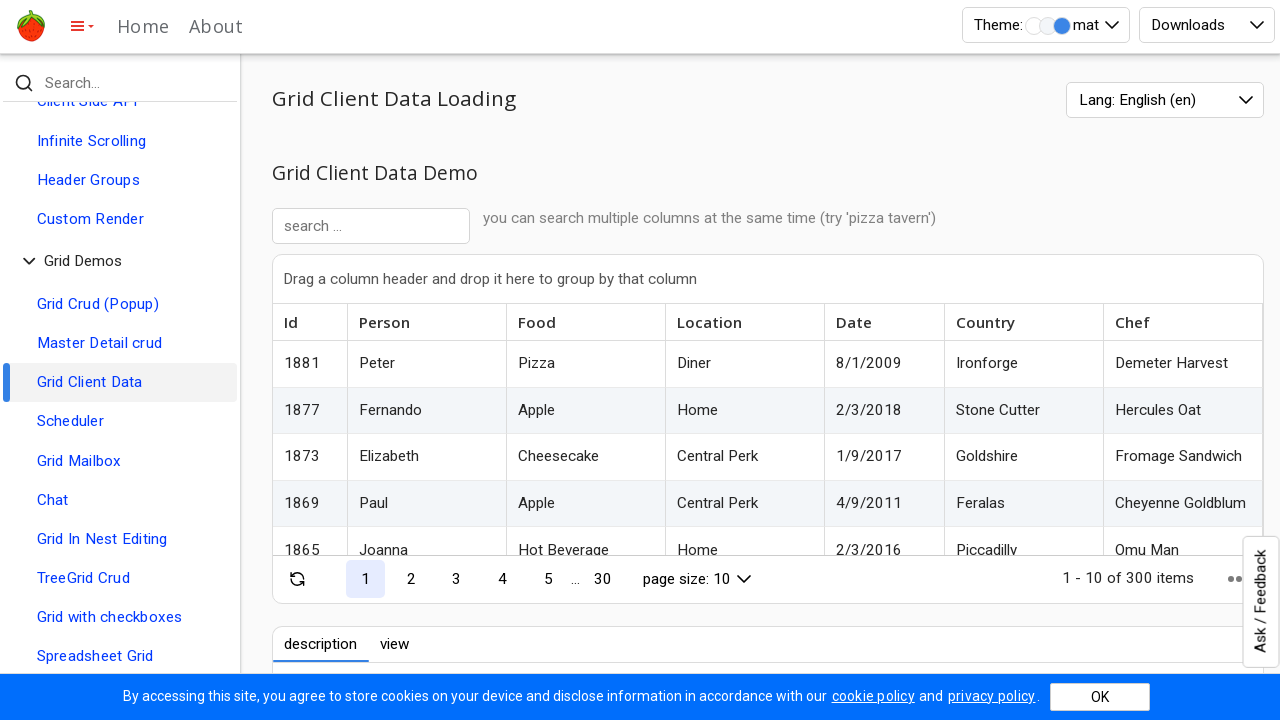

Clicked page size dropdown at (696, 579) on #GridClientDataPageSize-awed
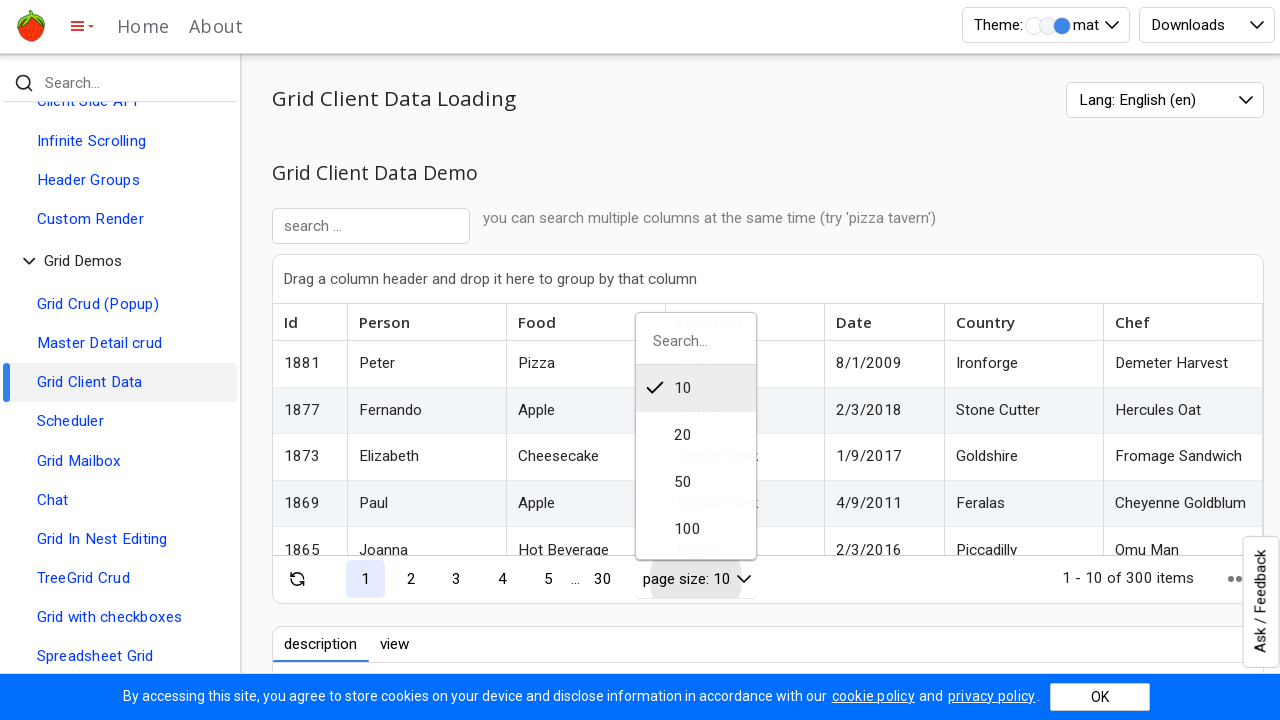

Dropdown menu appeared
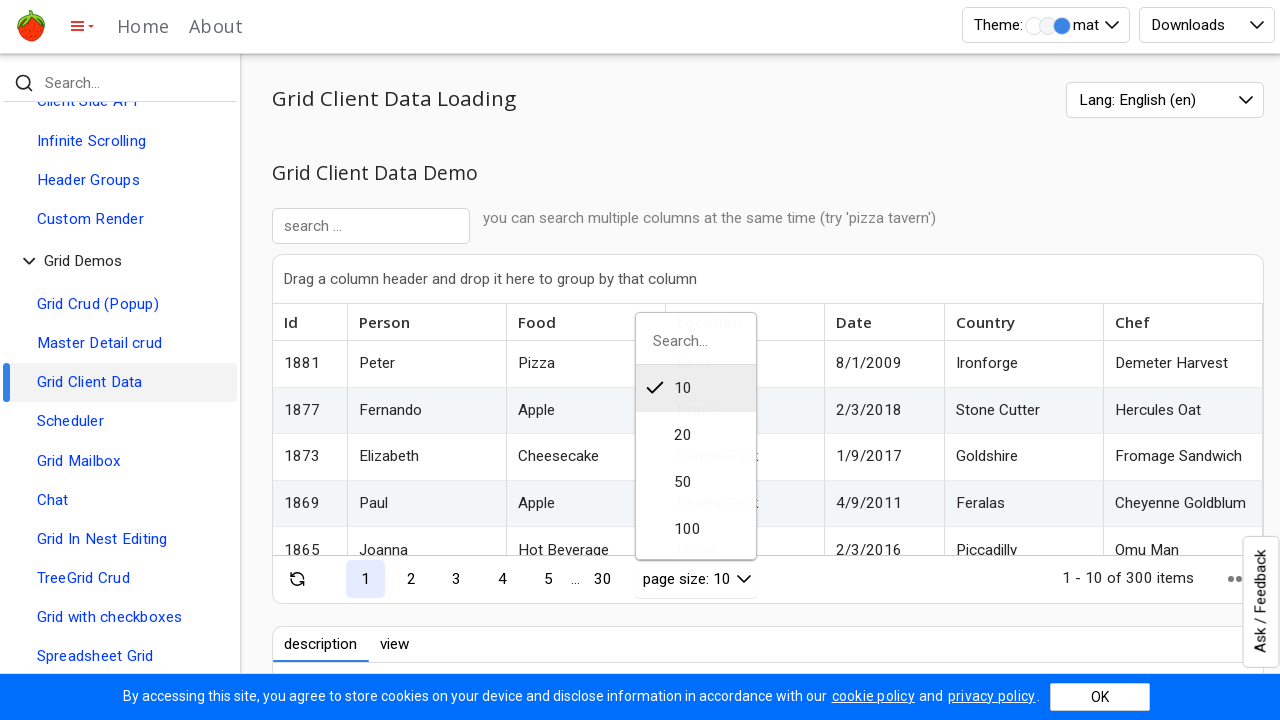

Selected '100' option from page size dropdown at (696, 530) on #GridClientDataPageSize-dropmenu ul li >> nth=3
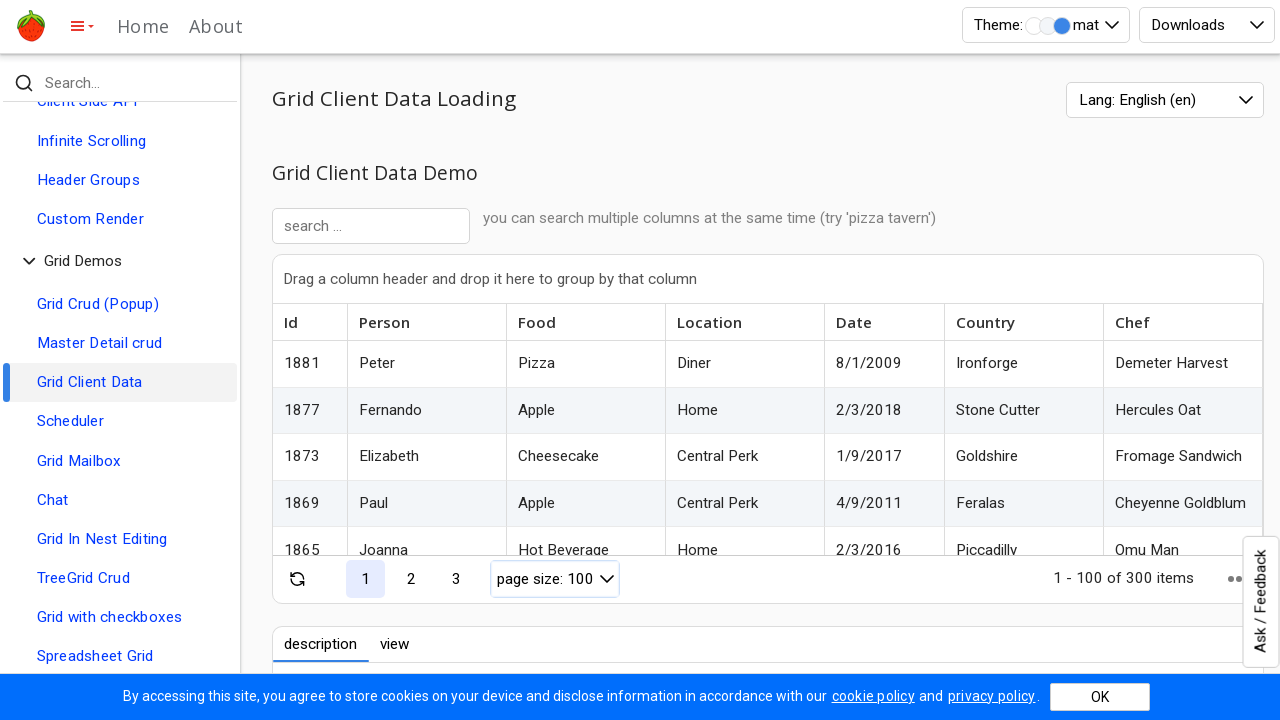

Waited for table to refresh after page size change
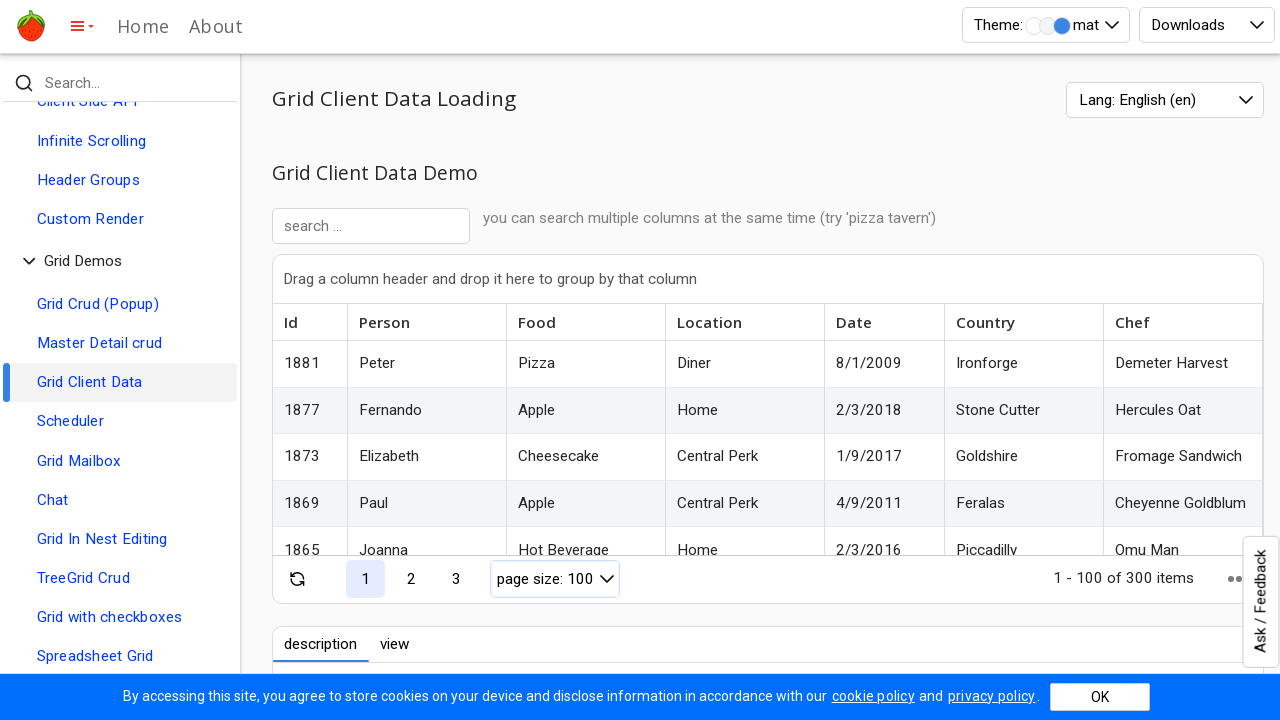

Checked updated row count: 100 rows
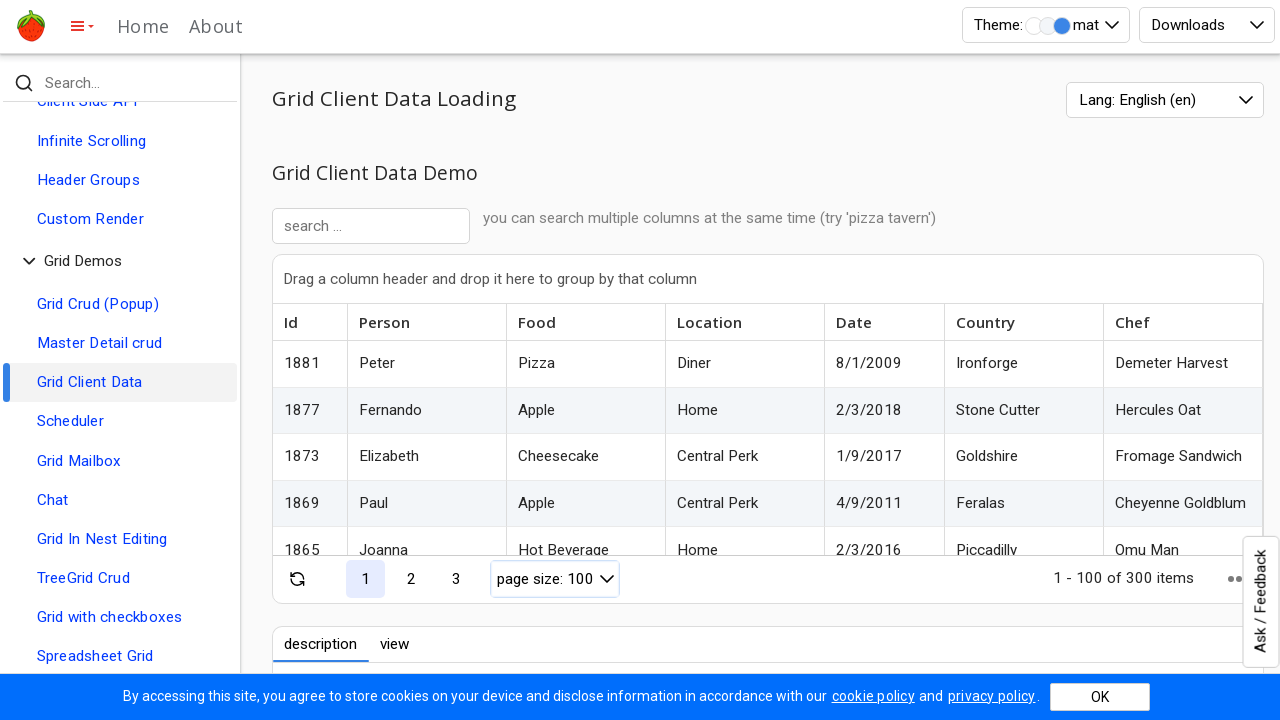

Verified table is visible and contains data
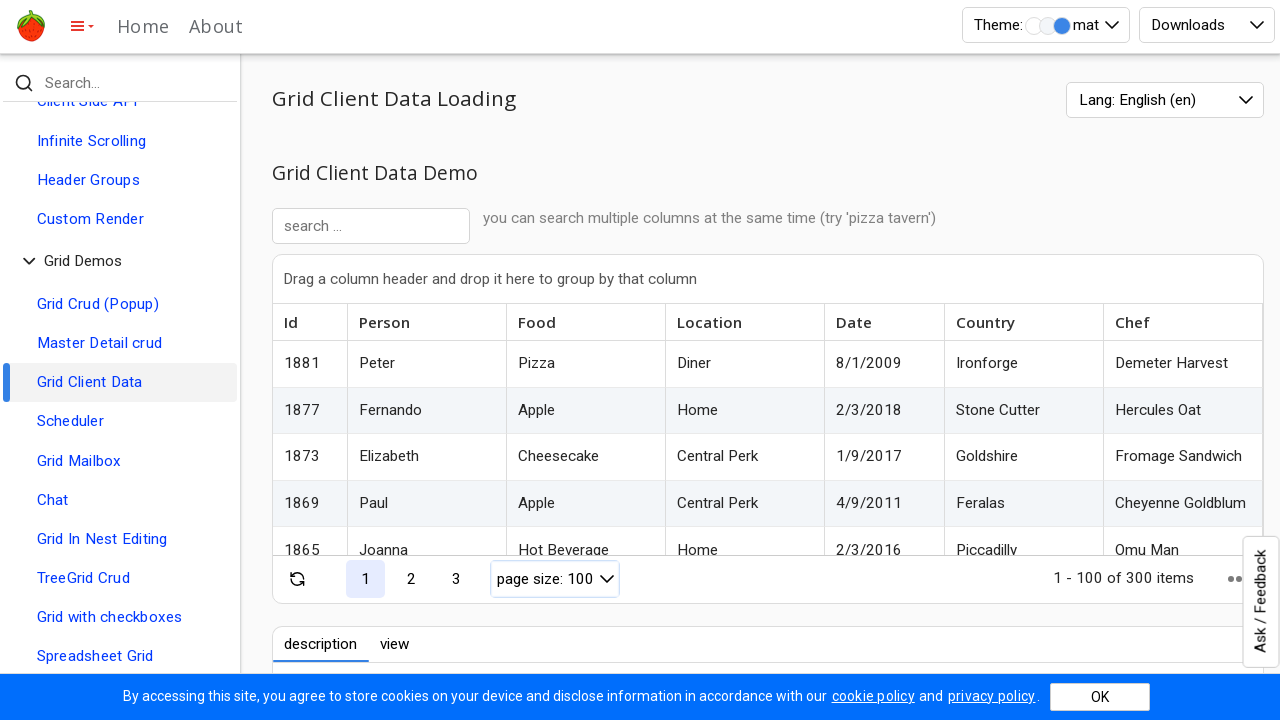

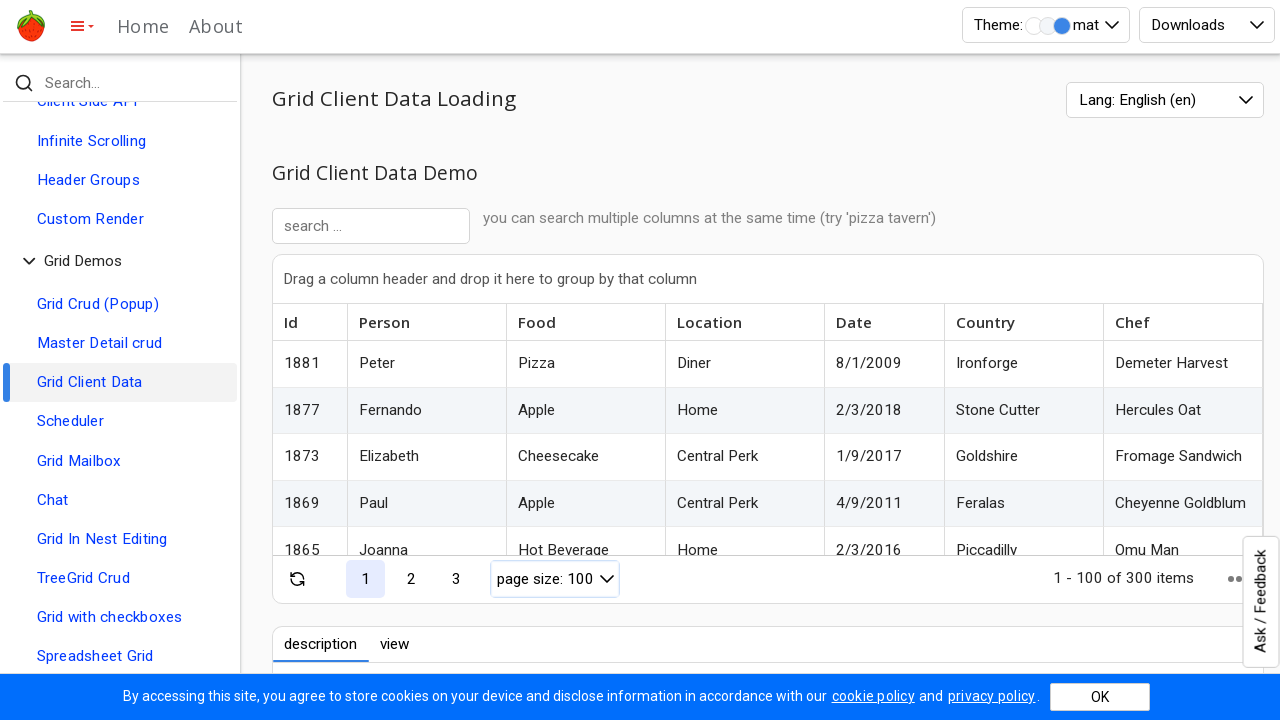